Navigates to the EZmob self-serve platform page and maximizes the browser window. This demonstrates basic page loading with disabled notifications.

Starting URL: https://ezmob.com/self-serve-platform/?utm_source=PopIN&utm_campaign=15856477615&utm_term=online%20pop%20up%20ads&utm_content=574547780116&gclid=CjwKCAjwqJSaBhBUEiwAg5W9p7de5UxMHYZ1H6Dxs4BPJ8LZAAaaD28VroWg_ybaReyWnOJdpKCEhRoCQpcQAvD_BwE

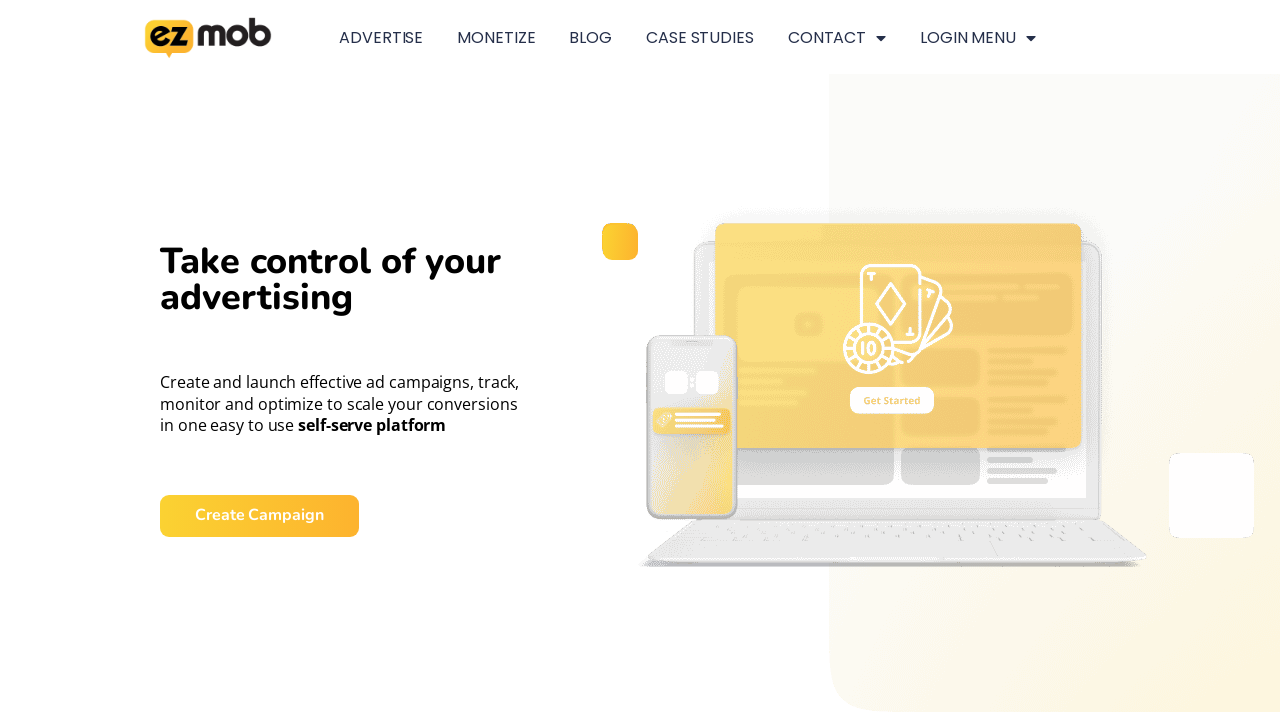

Navigated to EZmob self-serve platform page
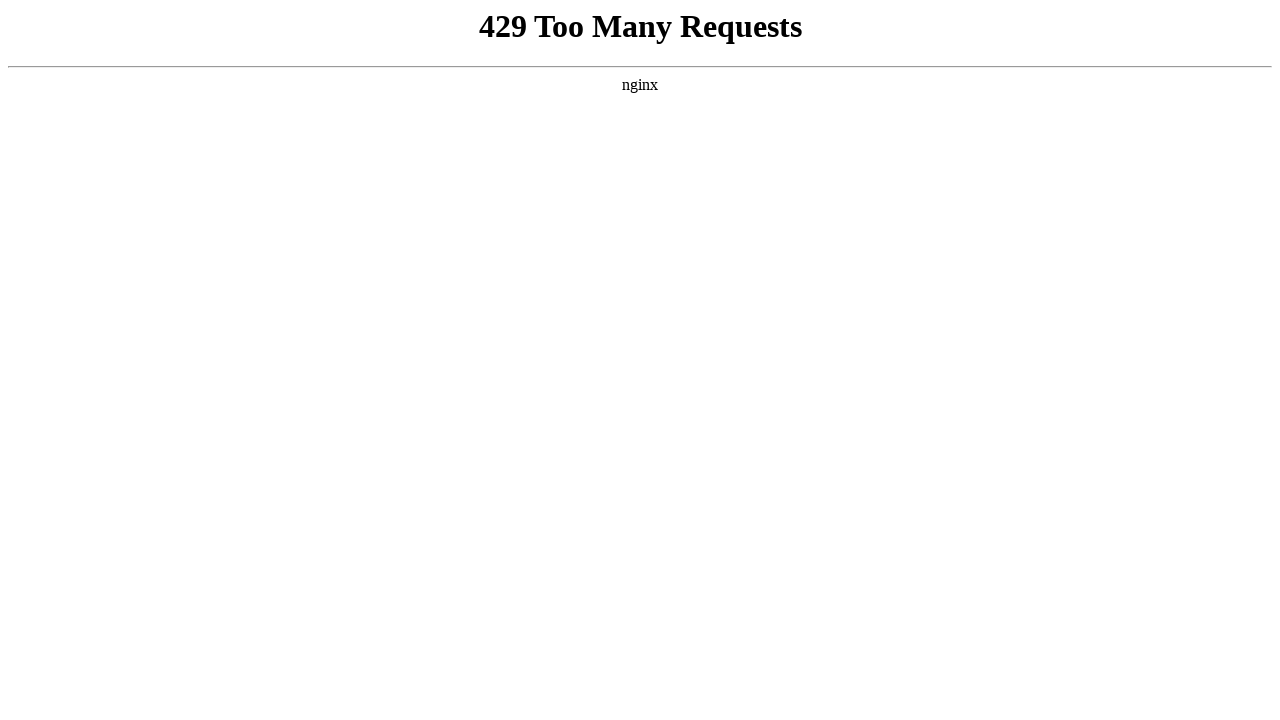

Waited for page to reach networkidle state
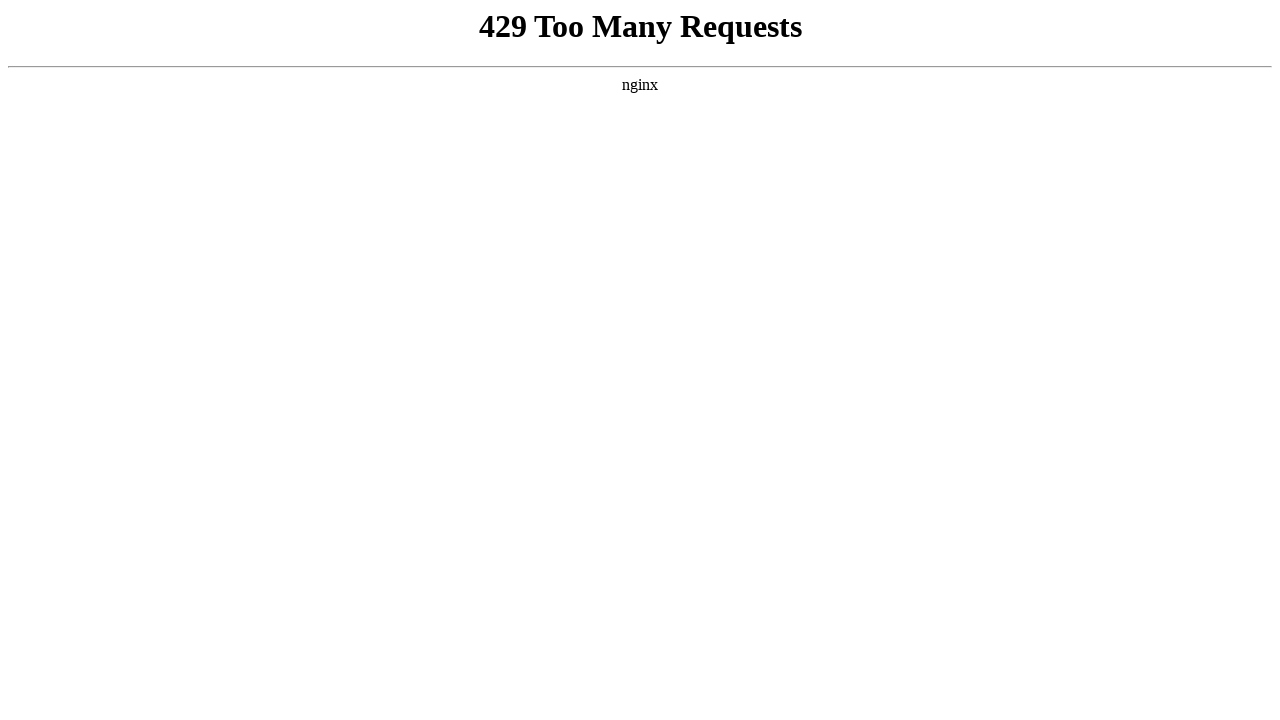

Waited additional 3 seconds for page to stabilize
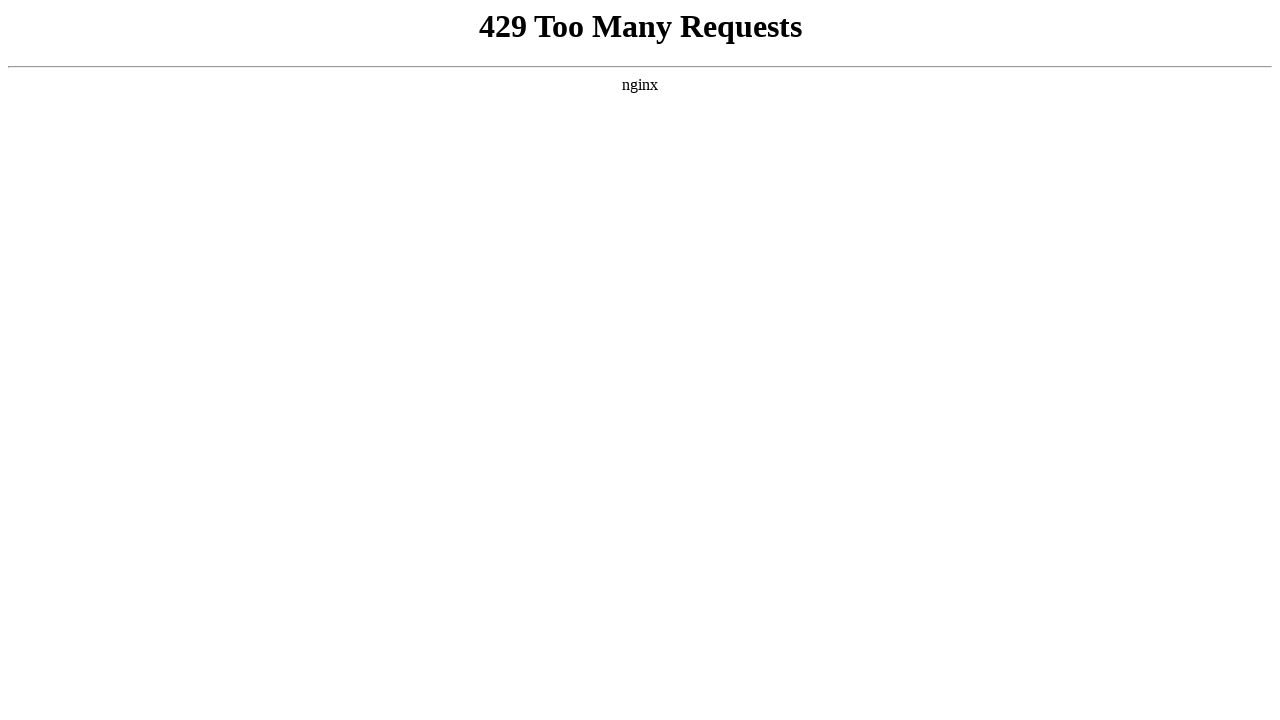

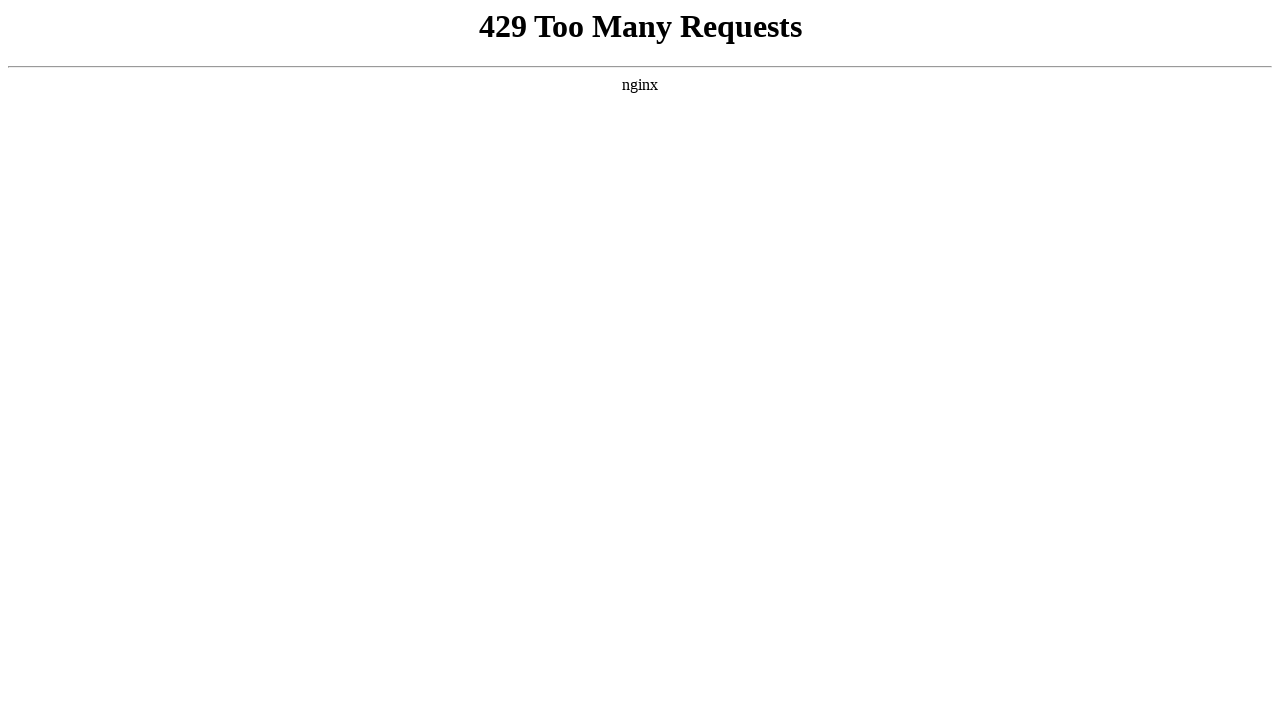